Tests editing a todo item by double-clicking, changing the text, and pressing Enter

Starting URL: https://demo.playwright.dev/todomvc

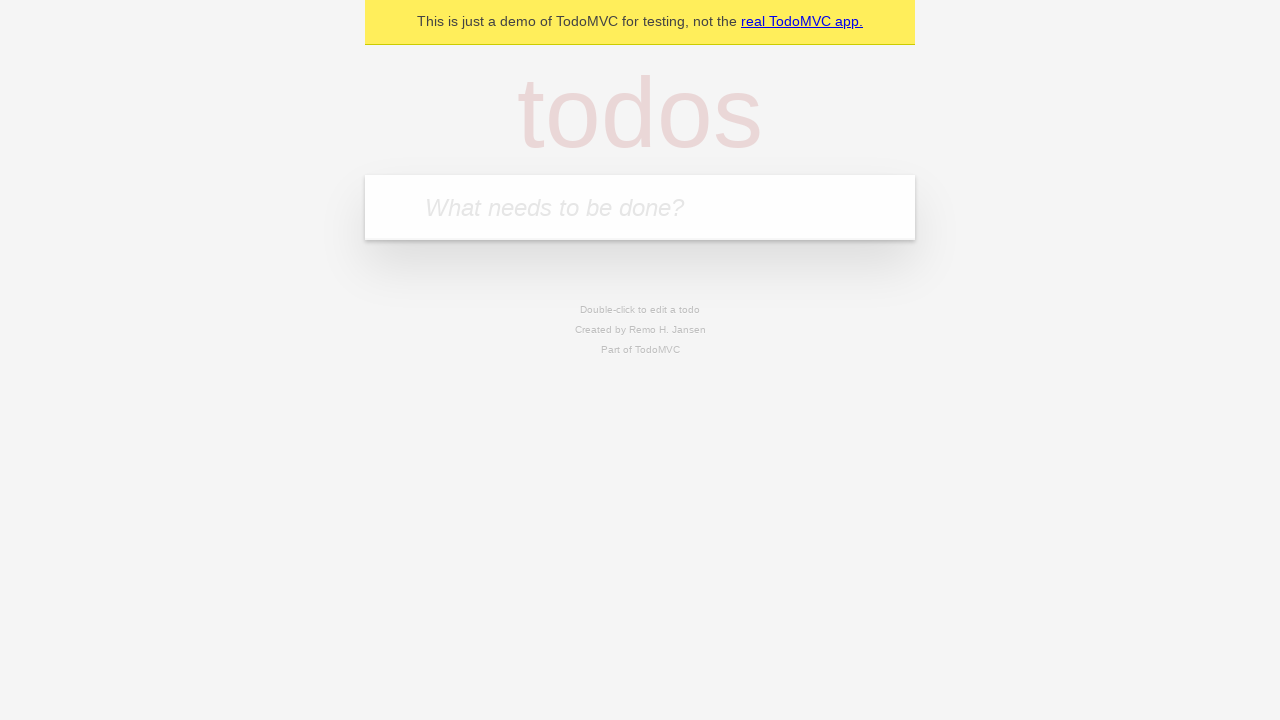

Filled new todo input with 'buy some cheese' on internal:attr=[placeholder="What needs to be done?"i]
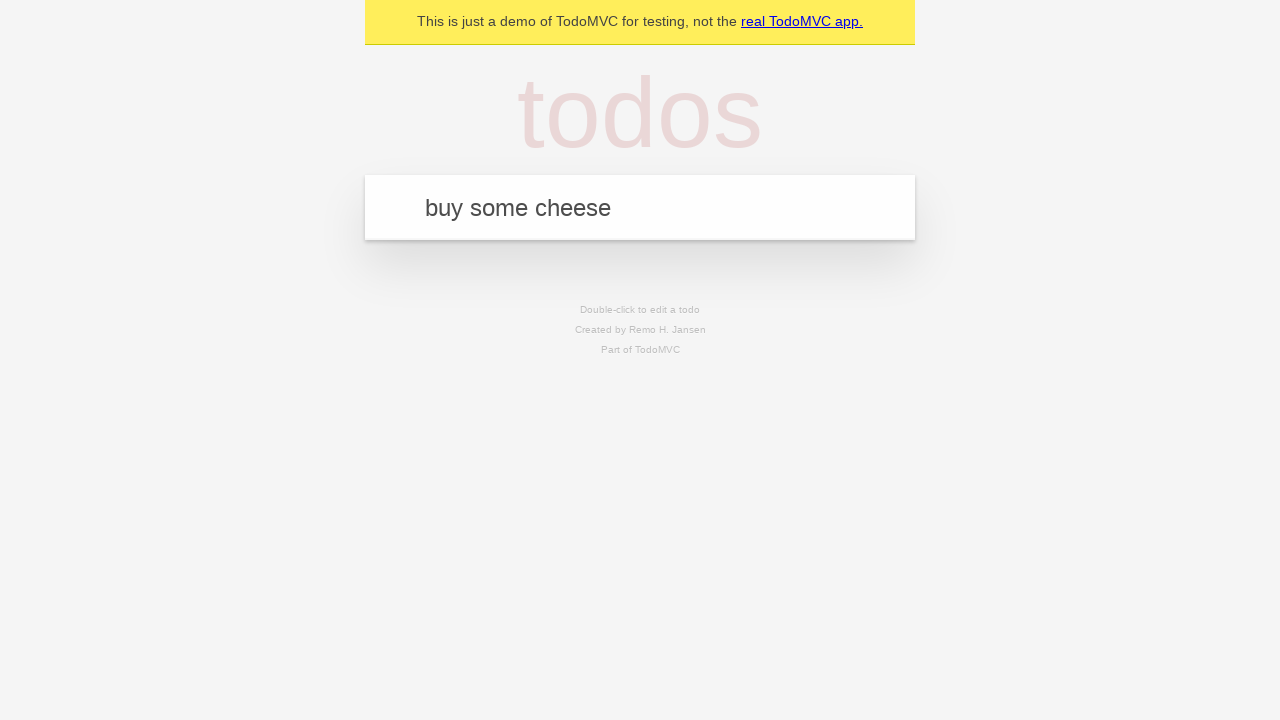

Pressed Enter to add todo 'buy some cheese' on internal:attr=[placeholder="What needs to be done?"i]
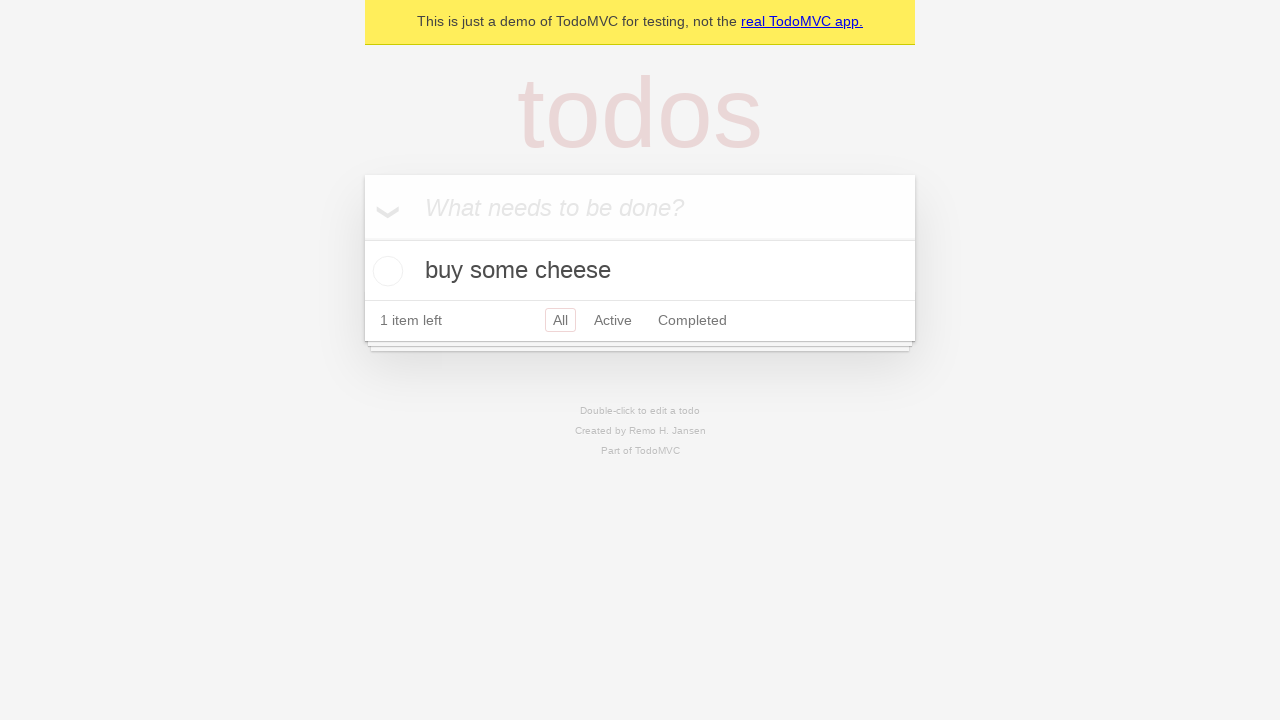

Filled new todo input with 'feed the cat' on internal:attr=[placeholder="What needs to be done?"i]
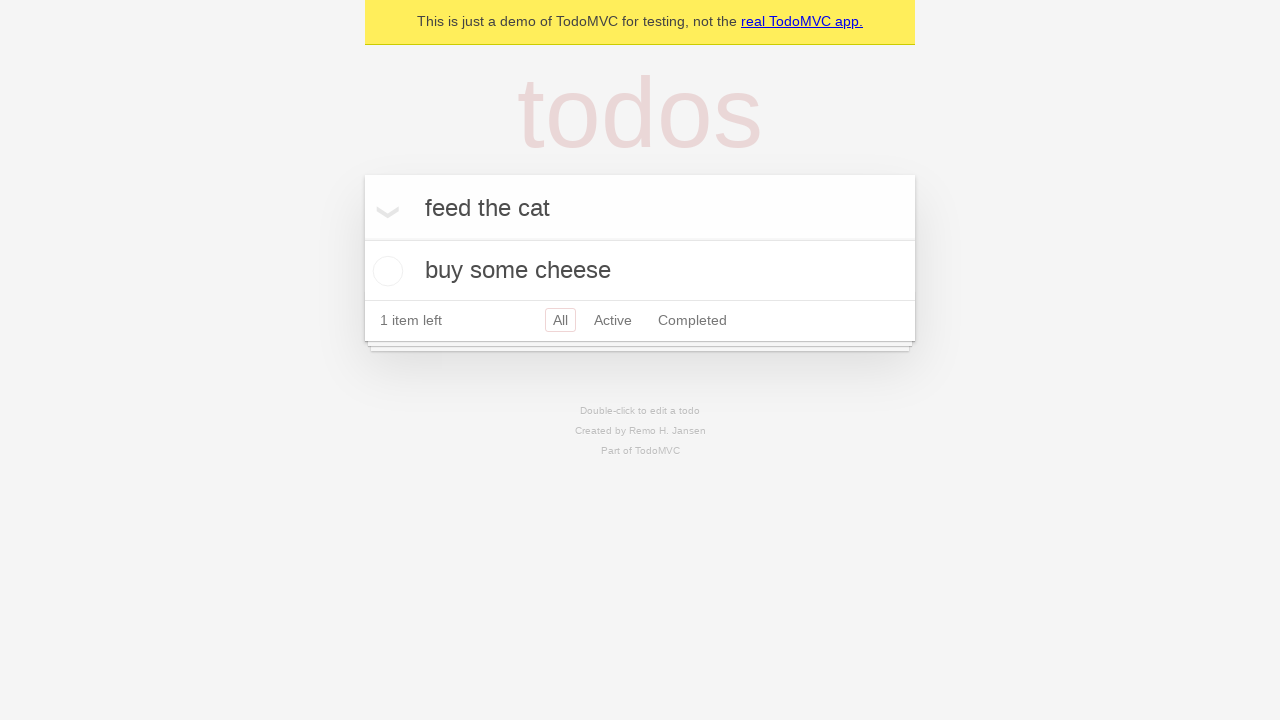

Pressed Enter to add todo 'feed the cat' on internal:attr=[placeholder="What needs to be done?"i]
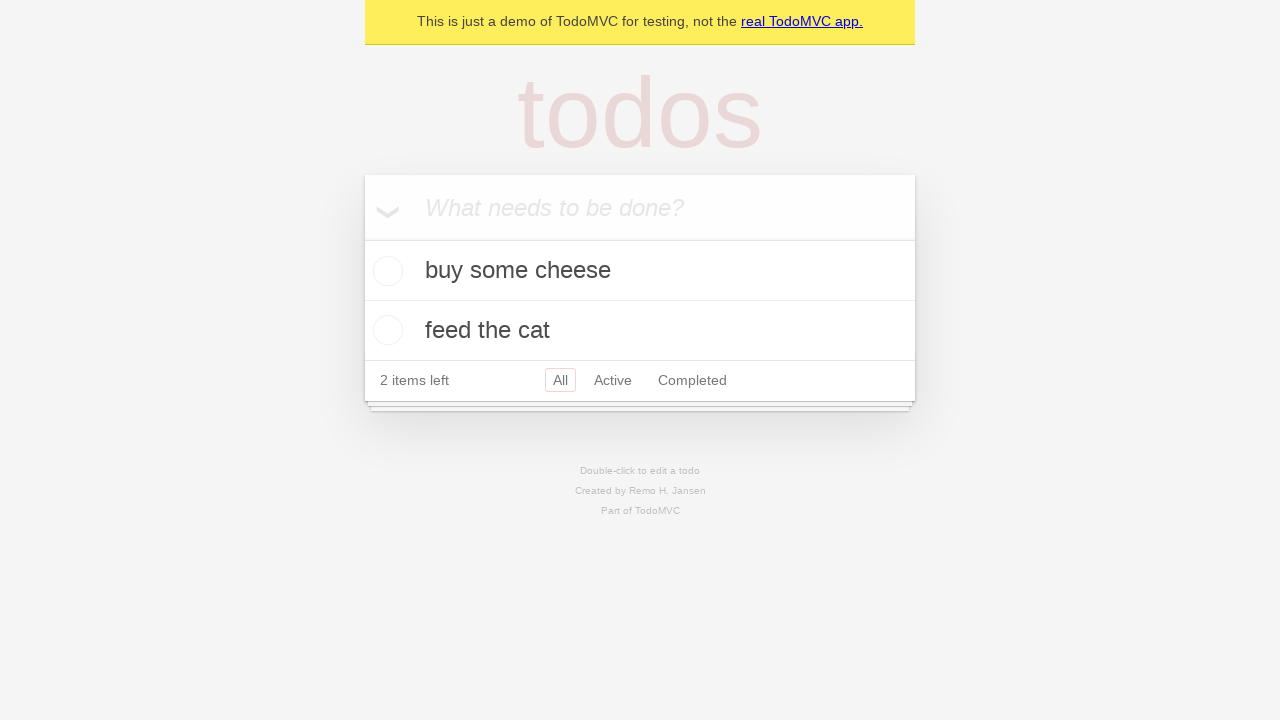

Filled new todo input with 'book a doctors appointment' on internal:attr=[placeholder="What needs to be done?"i]
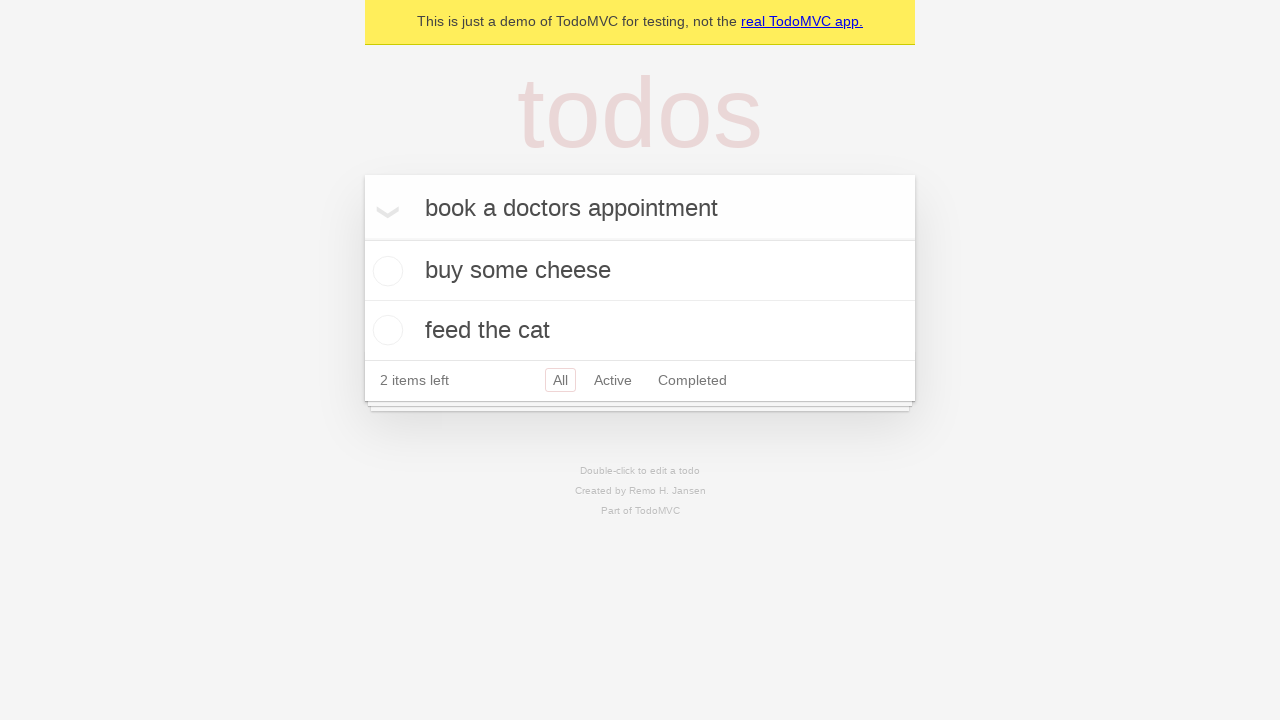

Pressed Enter to add todo 'book a doctors appointment' on internal:attr=[placeholder="What needs to be done?"i]
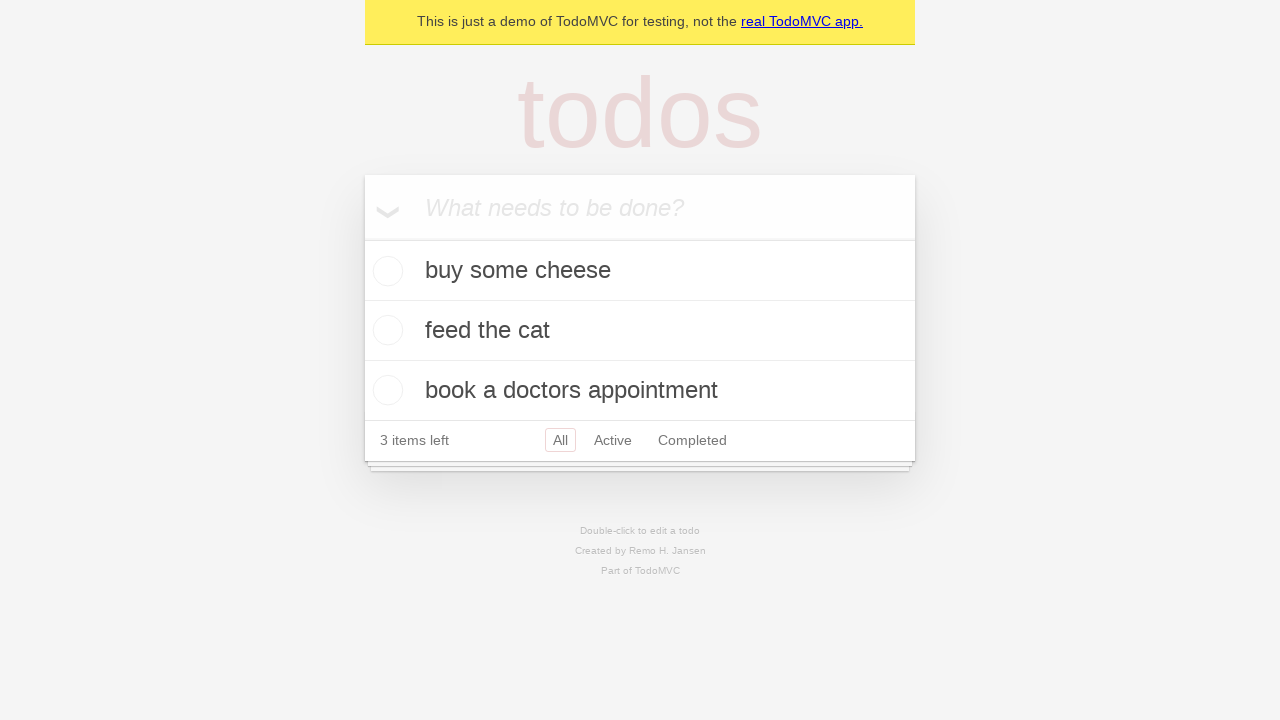

Double-clicked second todo item to enter edit mode at (640, 331) on internal:testid=[data-testid="todo-item"s] >> nth=1
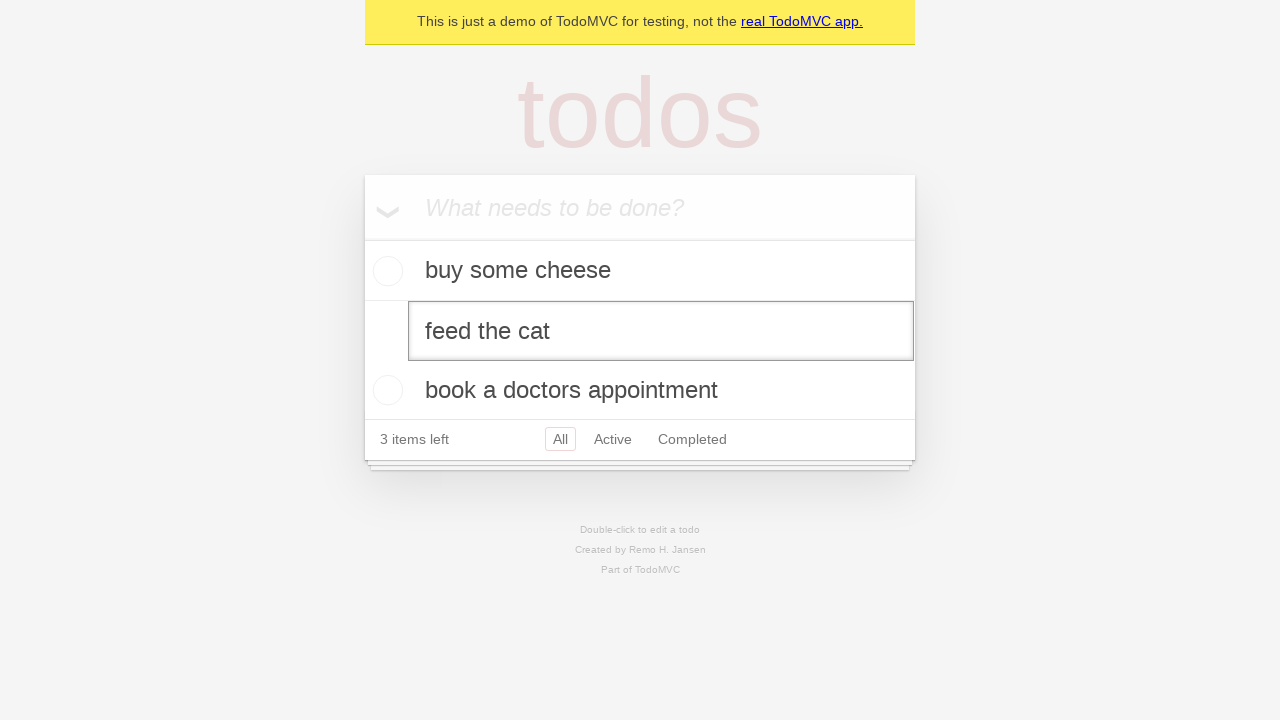

Filled edit textbox with new text 'buy some sausages' on internal:testid=[data-testid="todo-item"s] >> nth=1 >> internal:role=textbox[nam
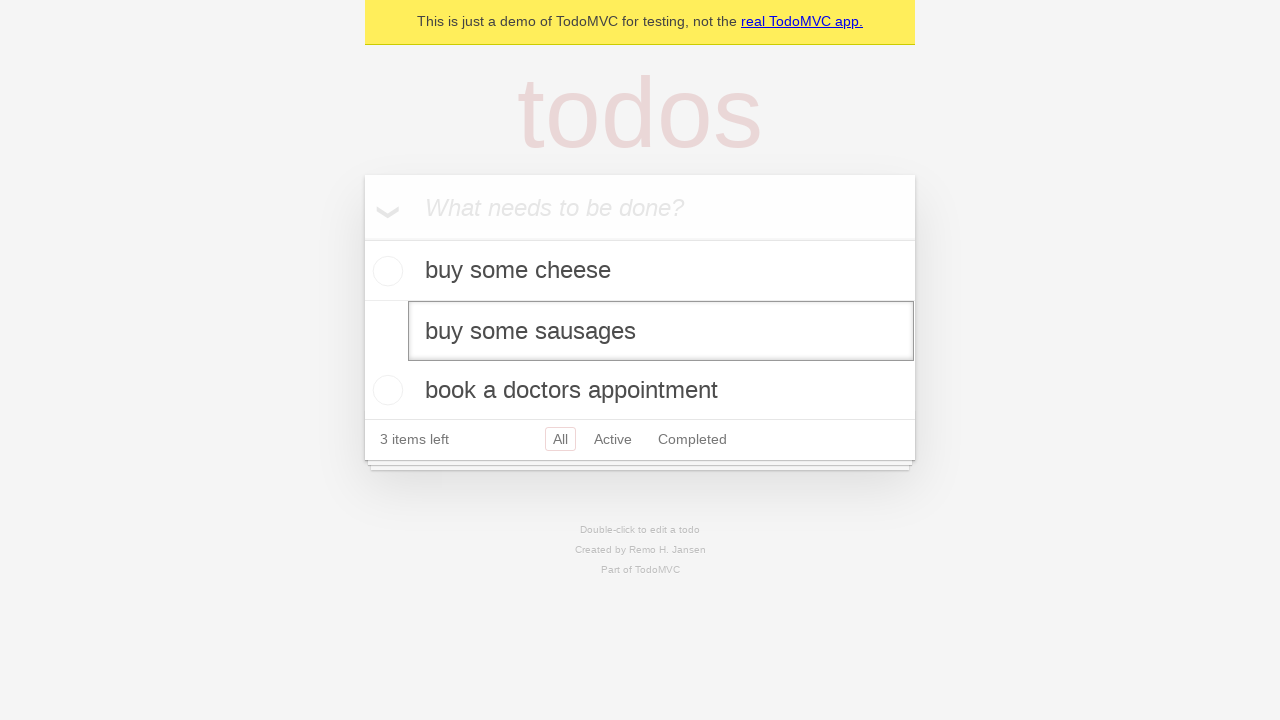

Pressed Enter to confirm the edit on internal:testid=[data-testid="todo-item"s] >> nth=1 >> internal:role=textbox[nam
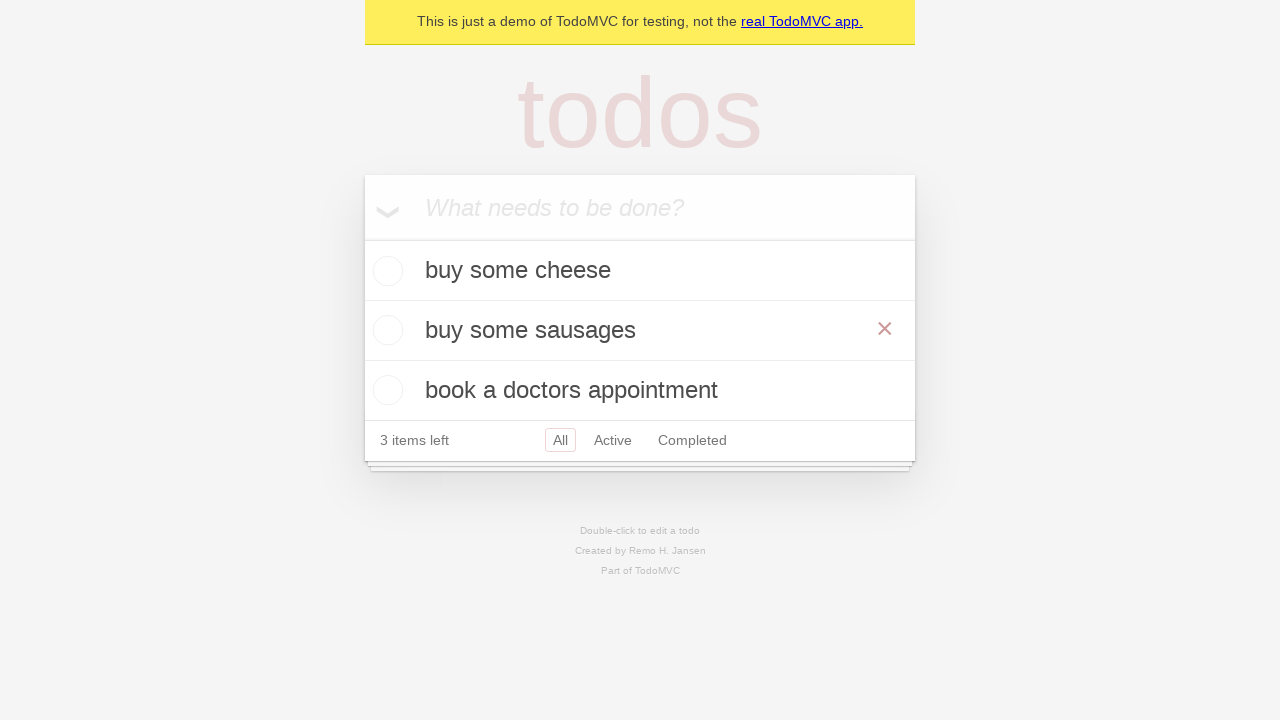

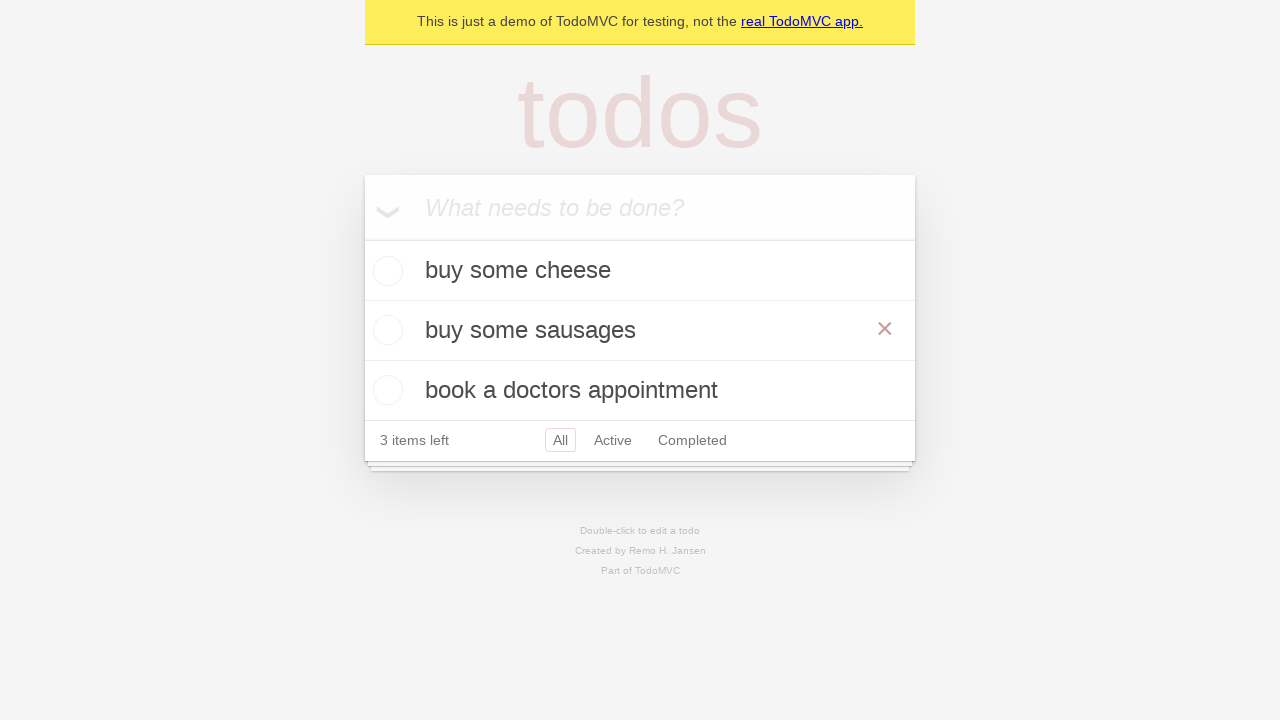